Tests multi-select dropdown functionality by selecting multiple car options using different selection methods and then deselecting them

Starting URL: http://omayo.blogspot.com/

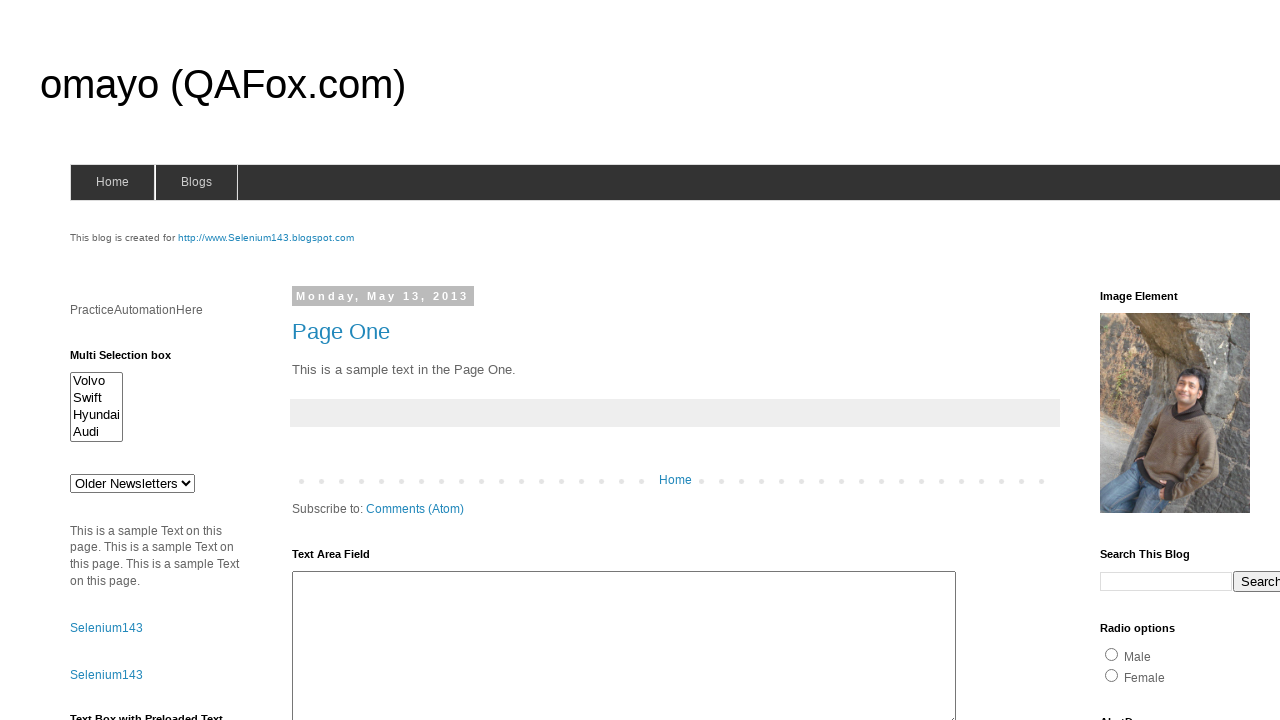

Located multi-select dropdown element with ID 'multiselect1'
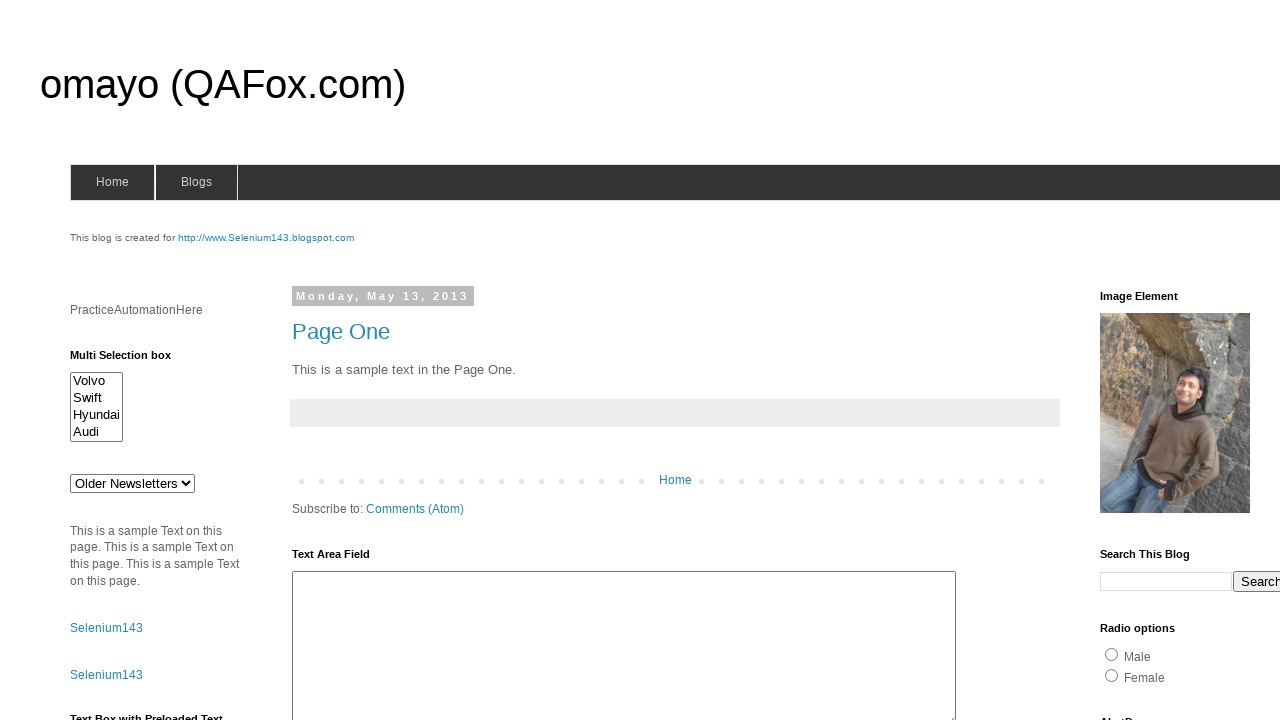

Evaluated dropdown multiple selection attribute: True
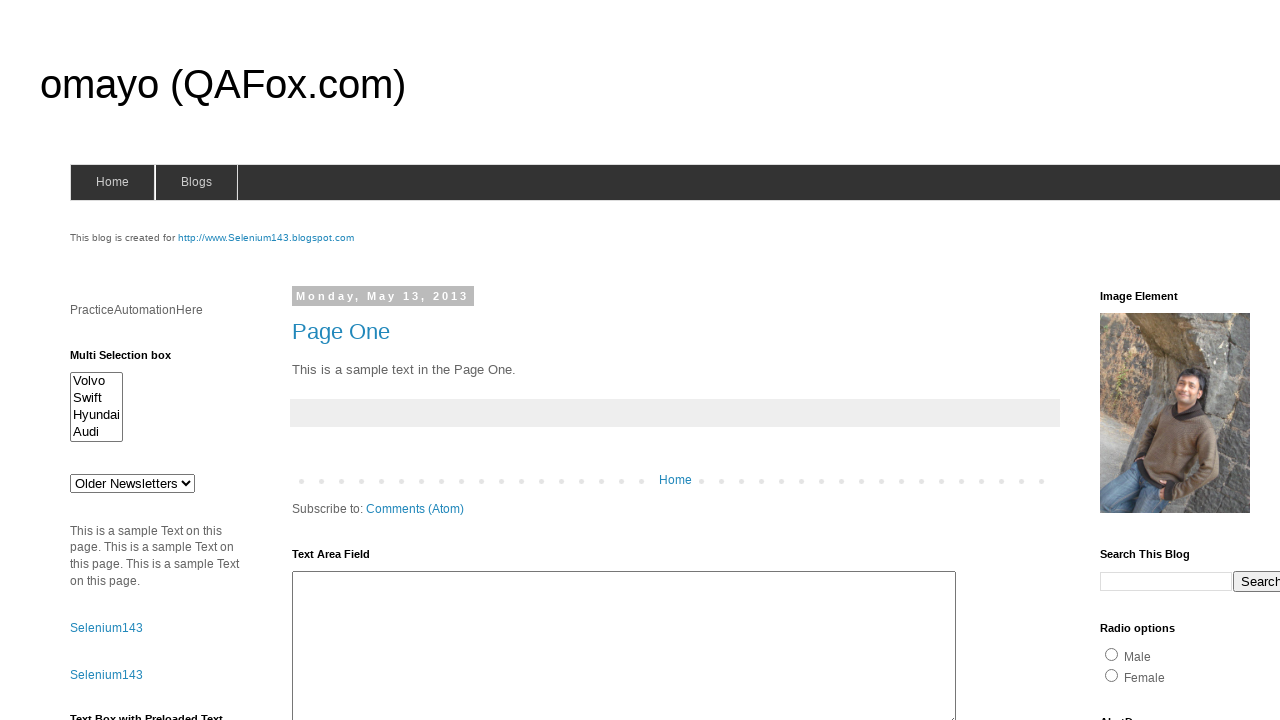

Retrieved all dropdown options, total count: 4
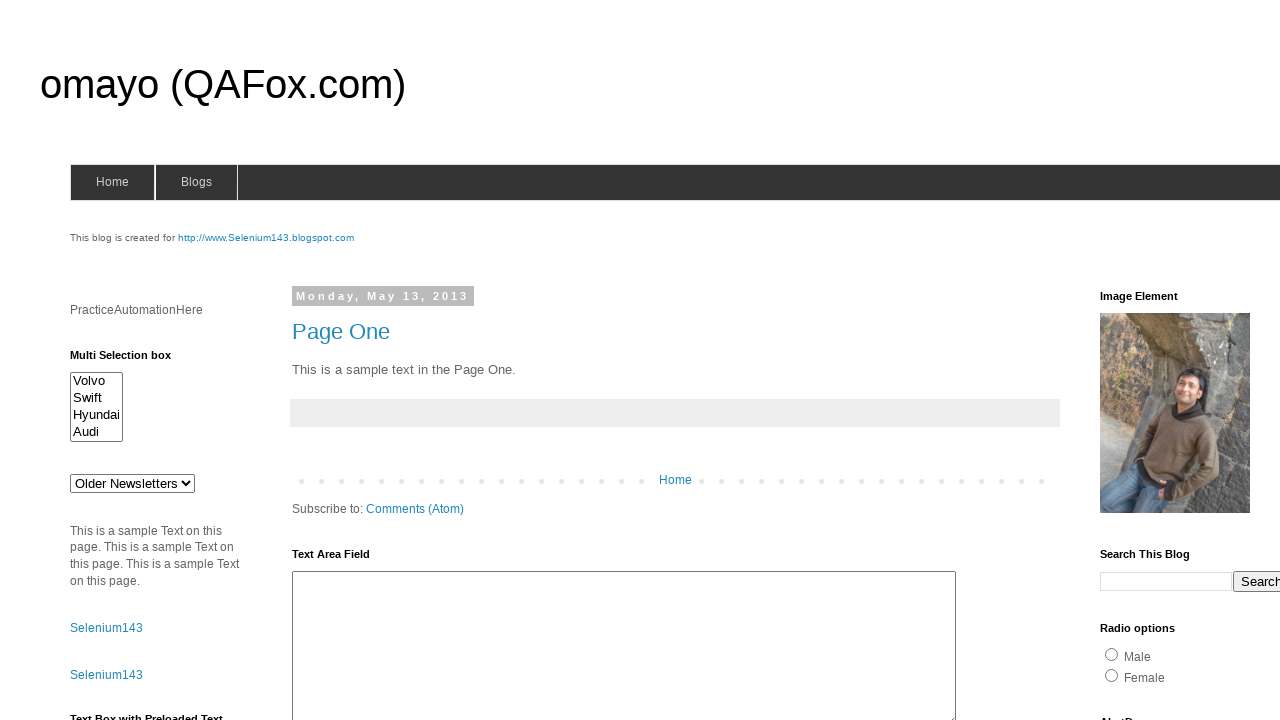

Printed all 4 option texts from dropdown
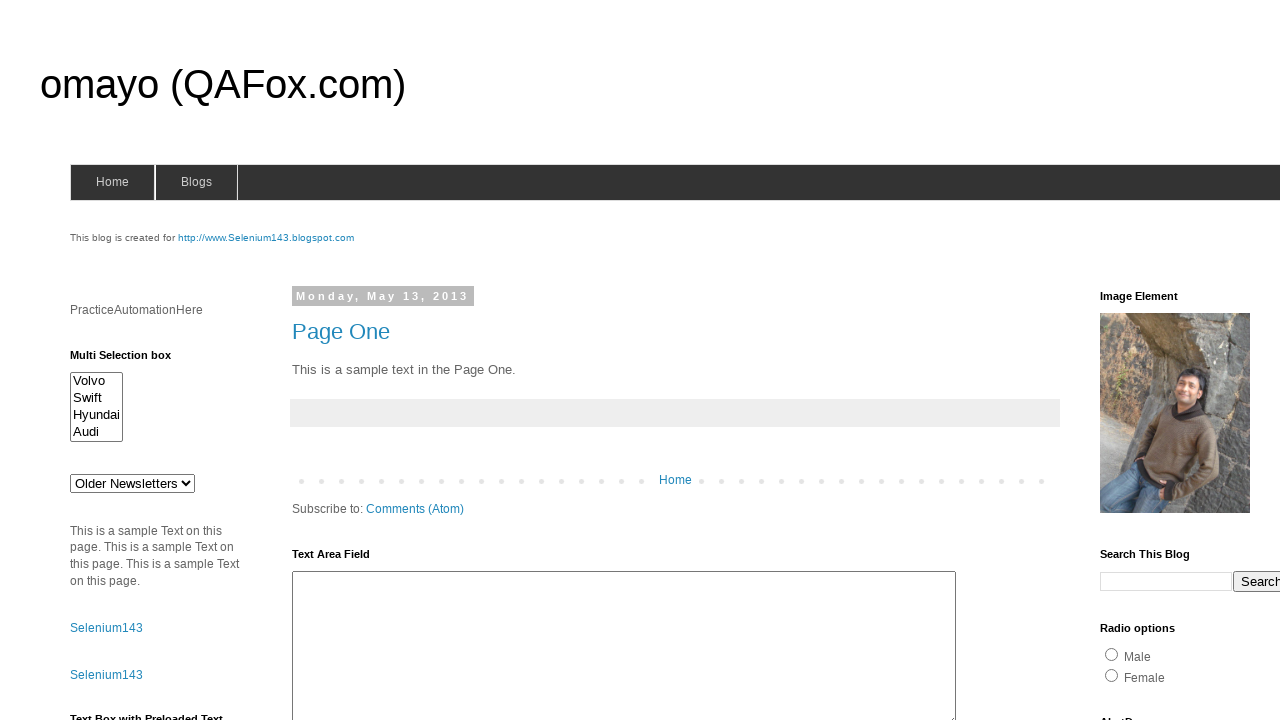

Selected first option by index (0) on #multiselect1
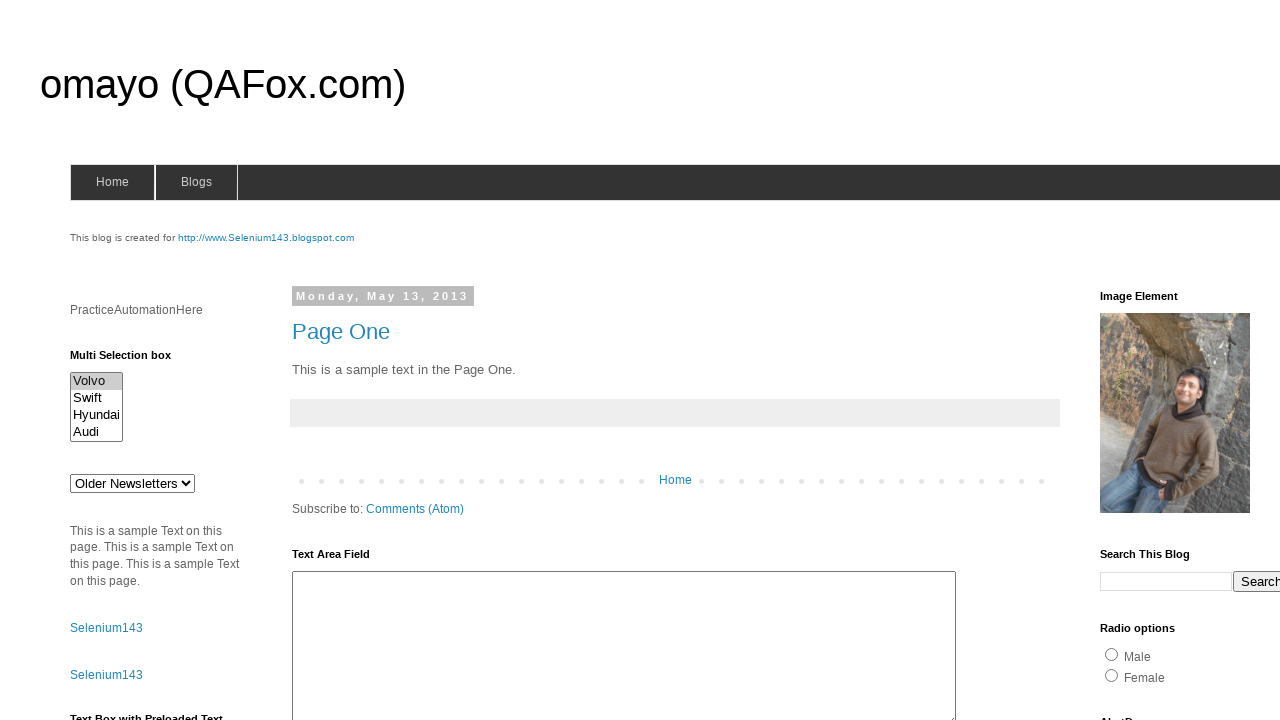

Selected option with value 'Hyundaix' on #multiselect1
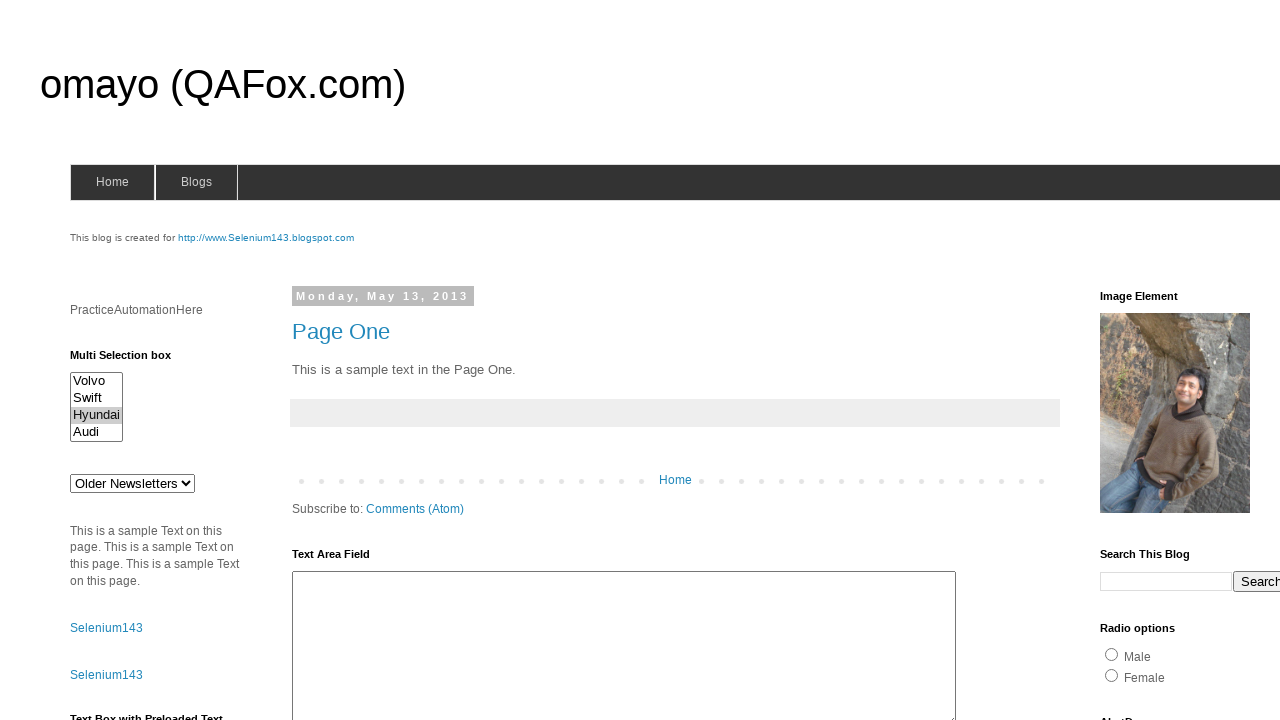

Selected option with label 'Audi' on #multiselect1
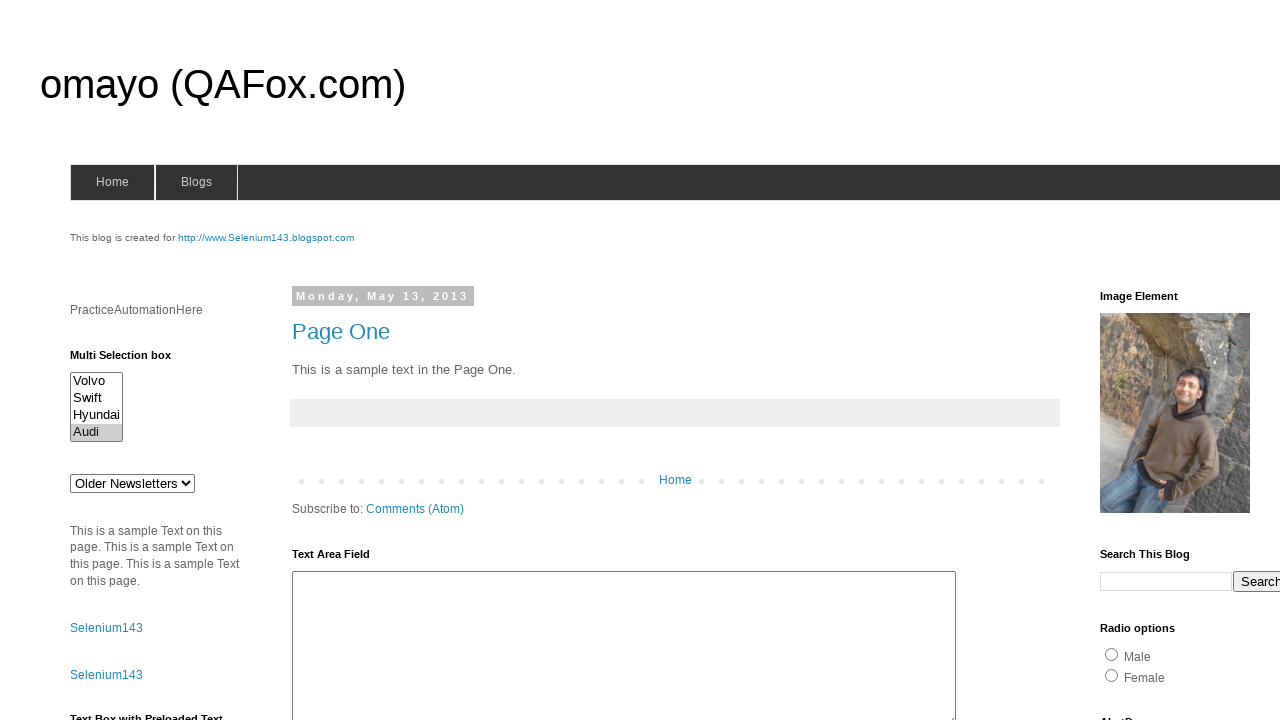

Evaluated selected options, total selected: 1
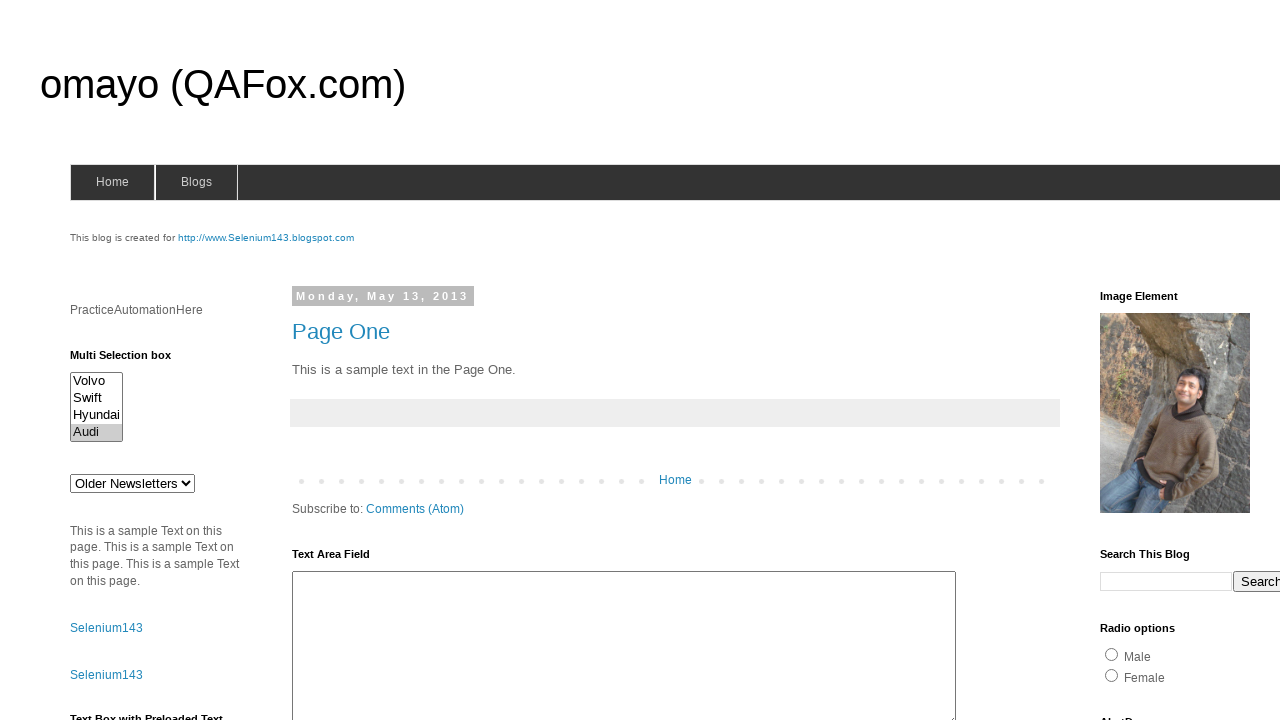

Deselected all options by selecting empty array on #multiselect1
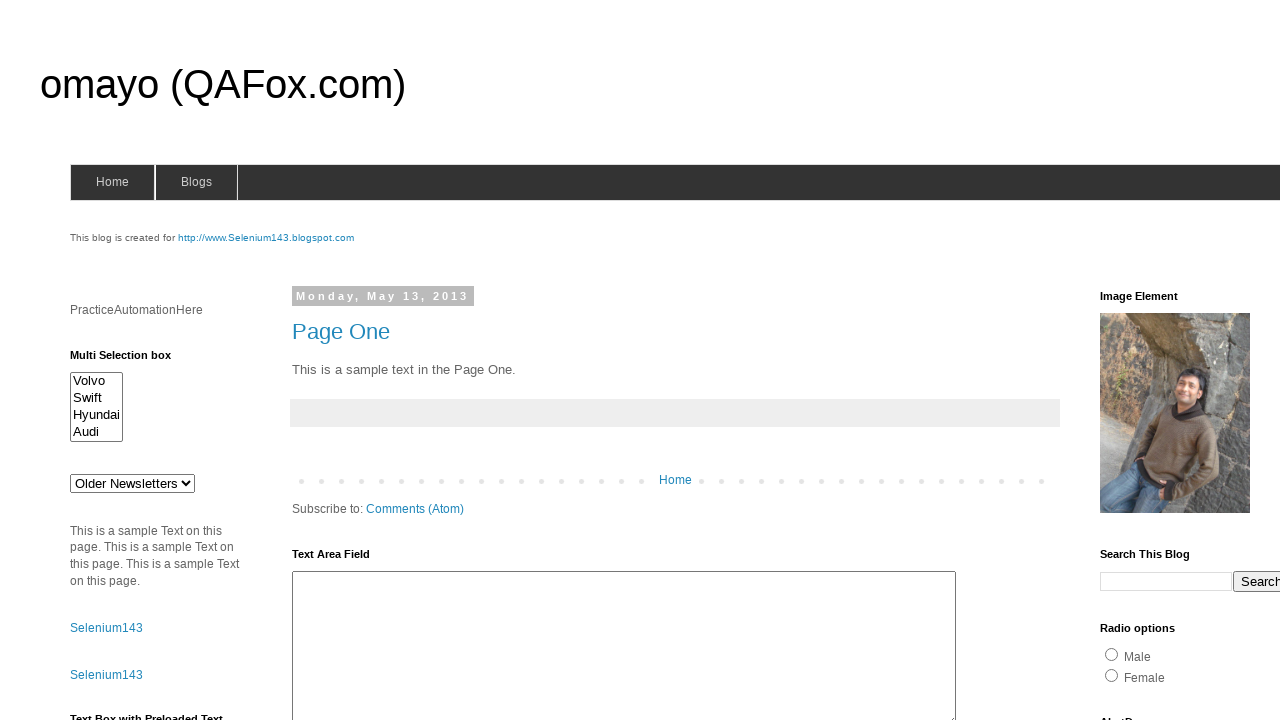

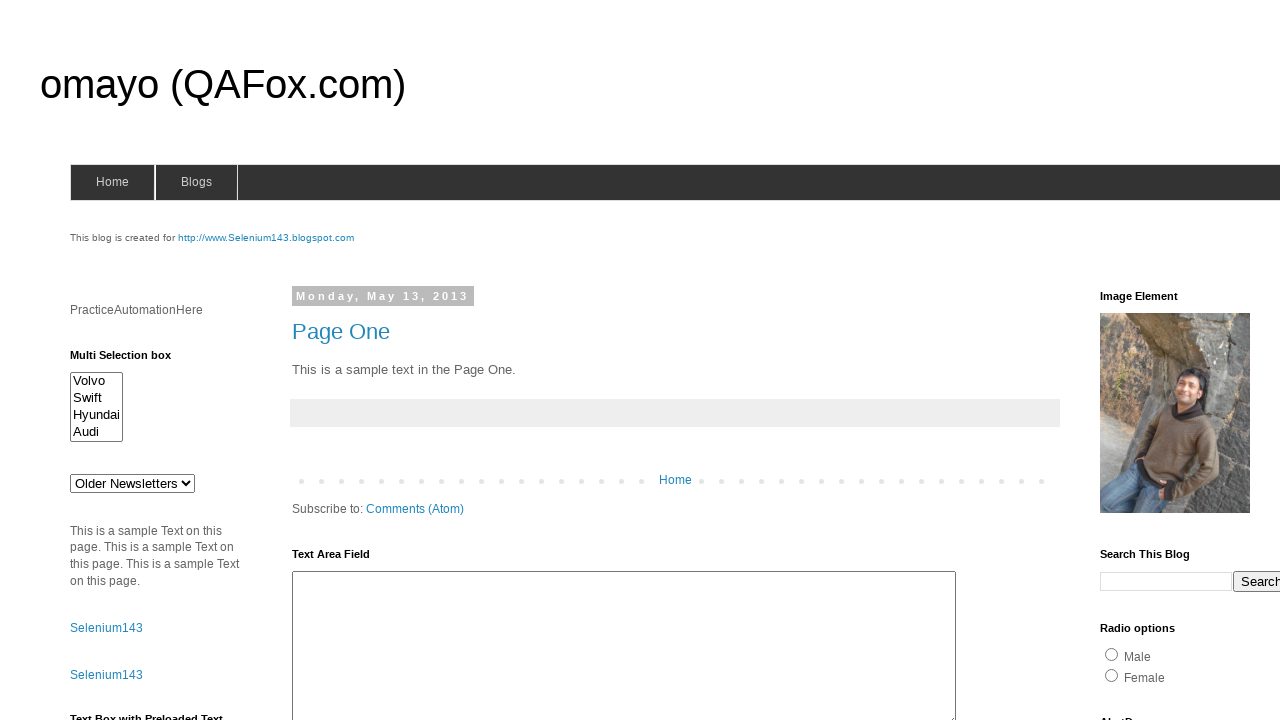